Tests that the filter highlighting updates correctly when switching between All, Active, and Completed filters

Starting URL: https://demo.playwright.dev/todomvc

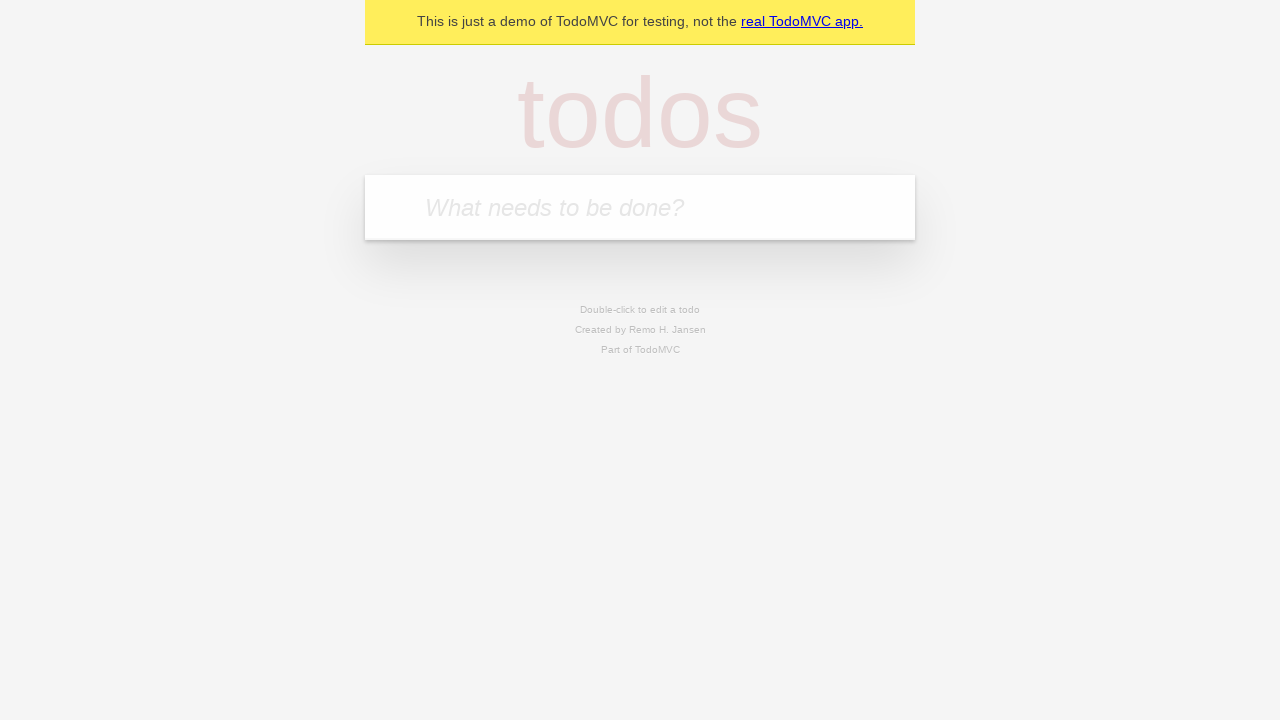

Filled todo input with 'buy some cheese' on internal:attr=[placeholder="What needs to be done?"i]
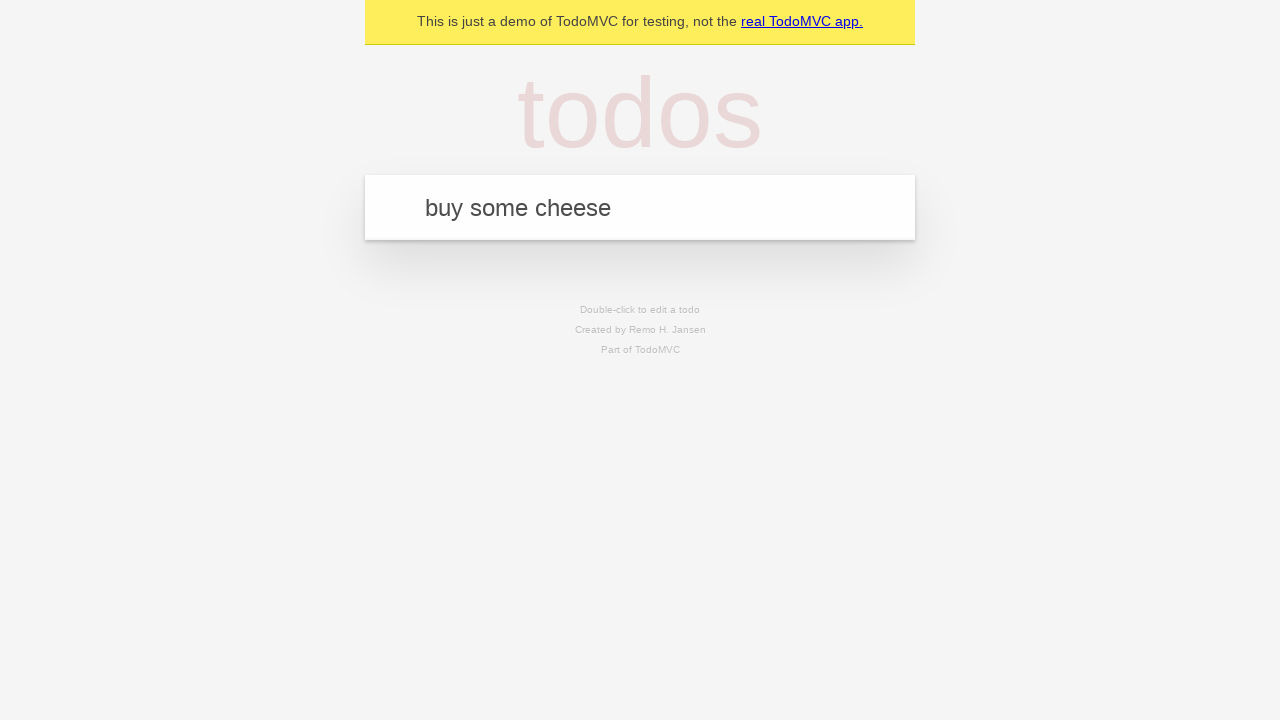

Pressed Enter to add 'buy some cheese' to the todo list on internal:attr=[placeholder="What needs to be done?"i]
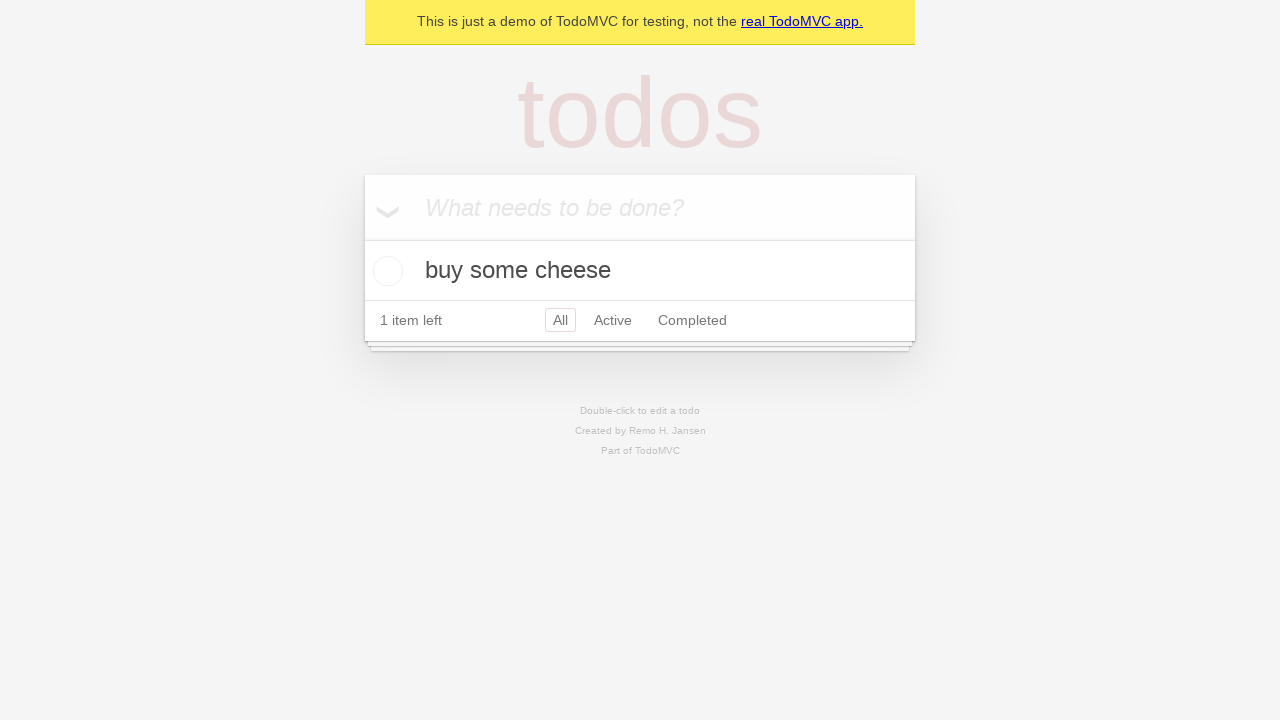

Filled todo input with 'feed the cat' on internal:attr=[placeholder="What needs to be done?"i]
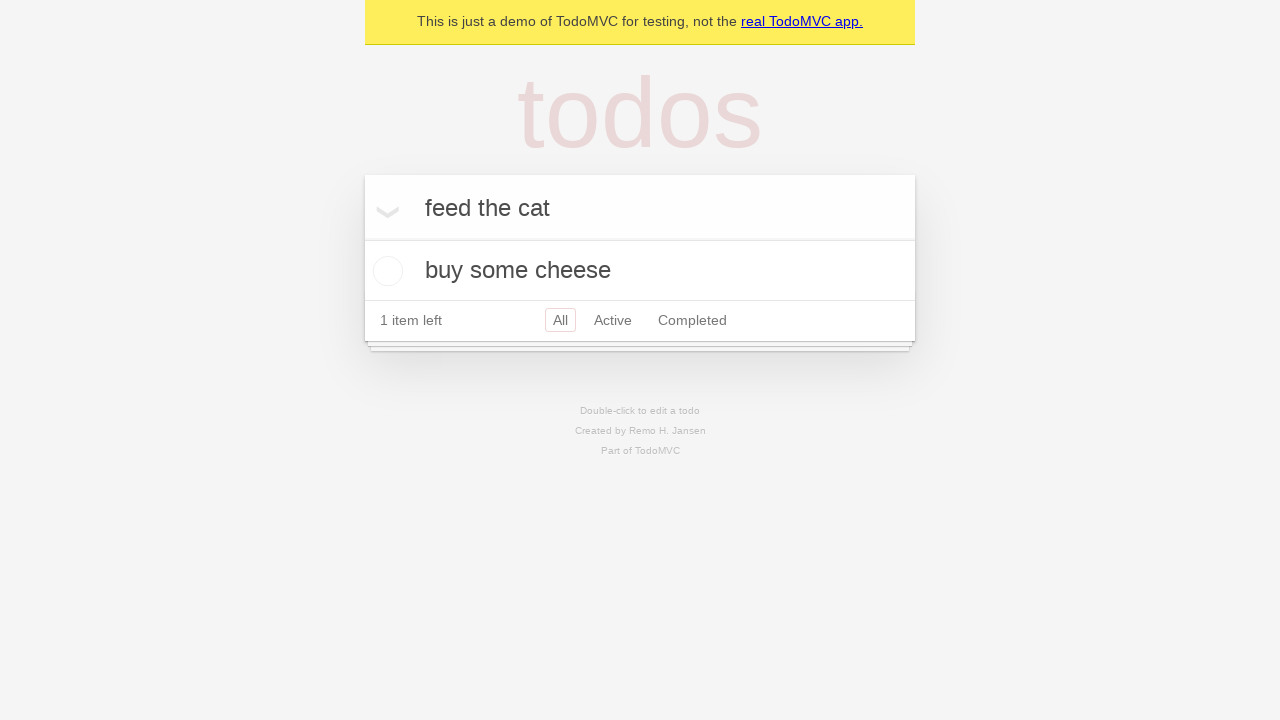

Pressed Enter to add 'feed the cat' to the todo list on internal:attr=[placeholder="What needs to be done?"i]
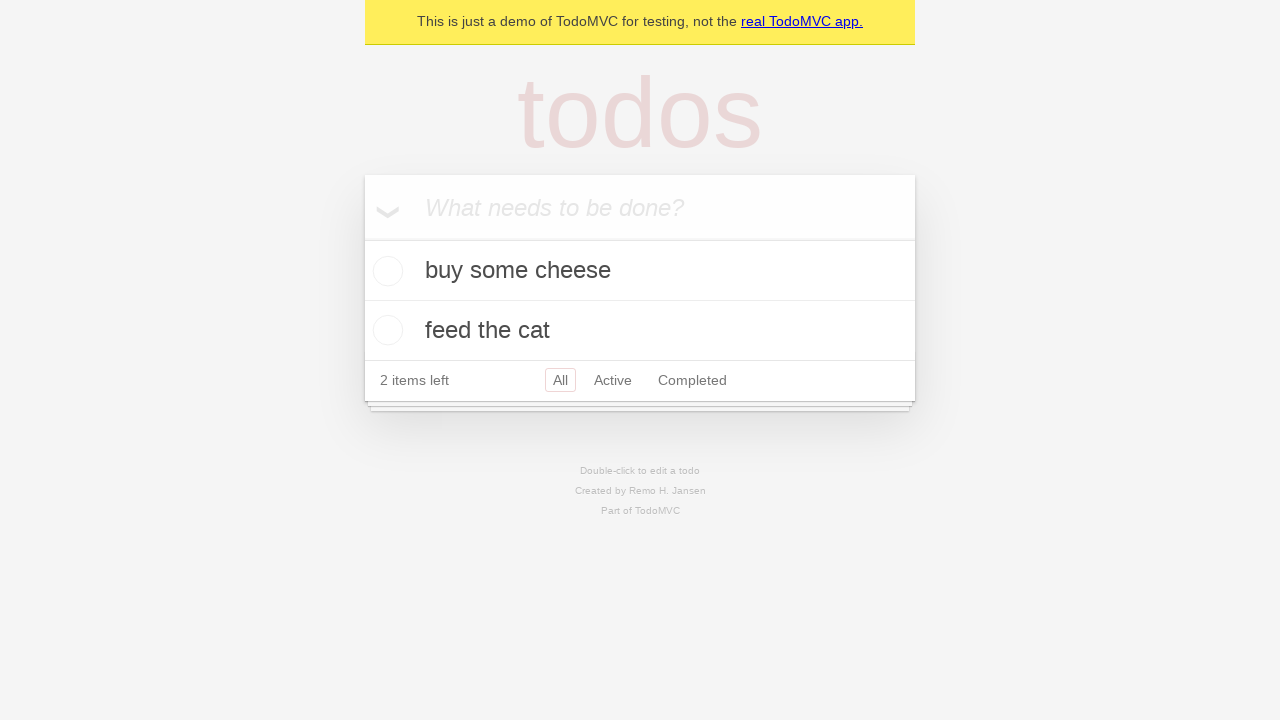

Filled todo input with 'book a doctors appointment' on internal:attr=[placeholder="What needs to be done?"i]
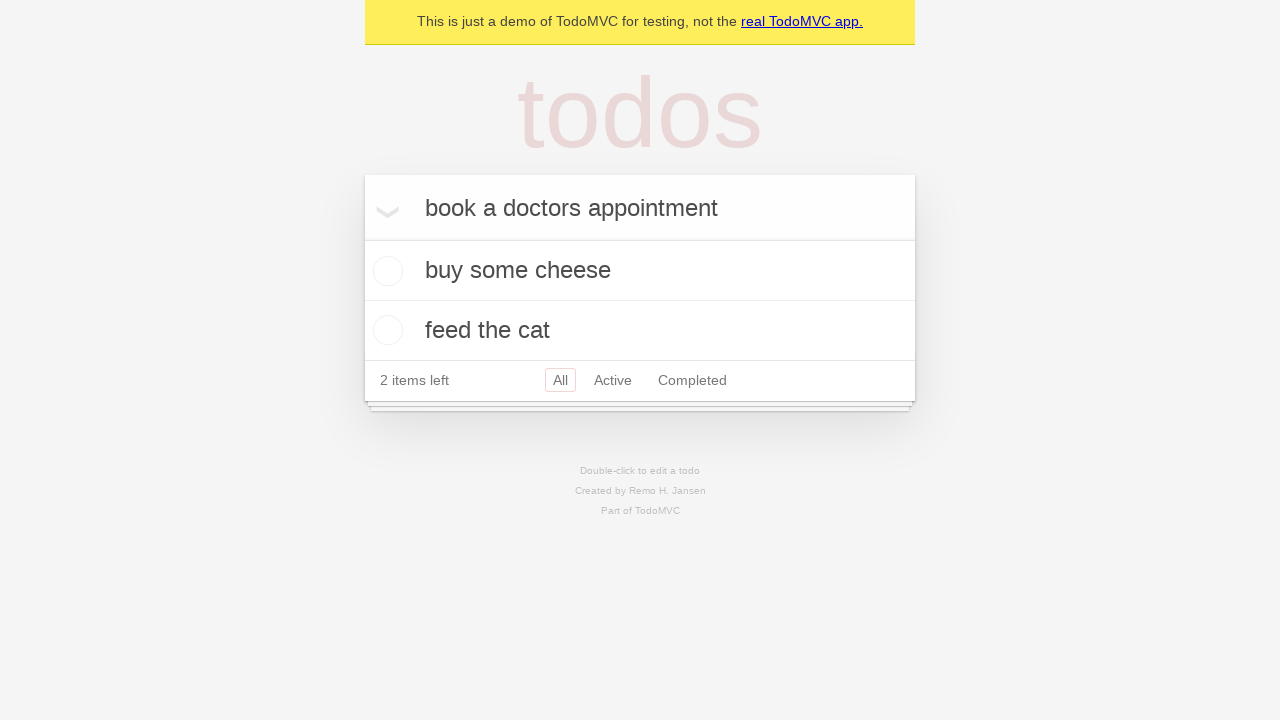

Pressed Enter to add 'book a doctors appointment' to the todo list on internal:attr=[placeholder="What needs to be done?"i]
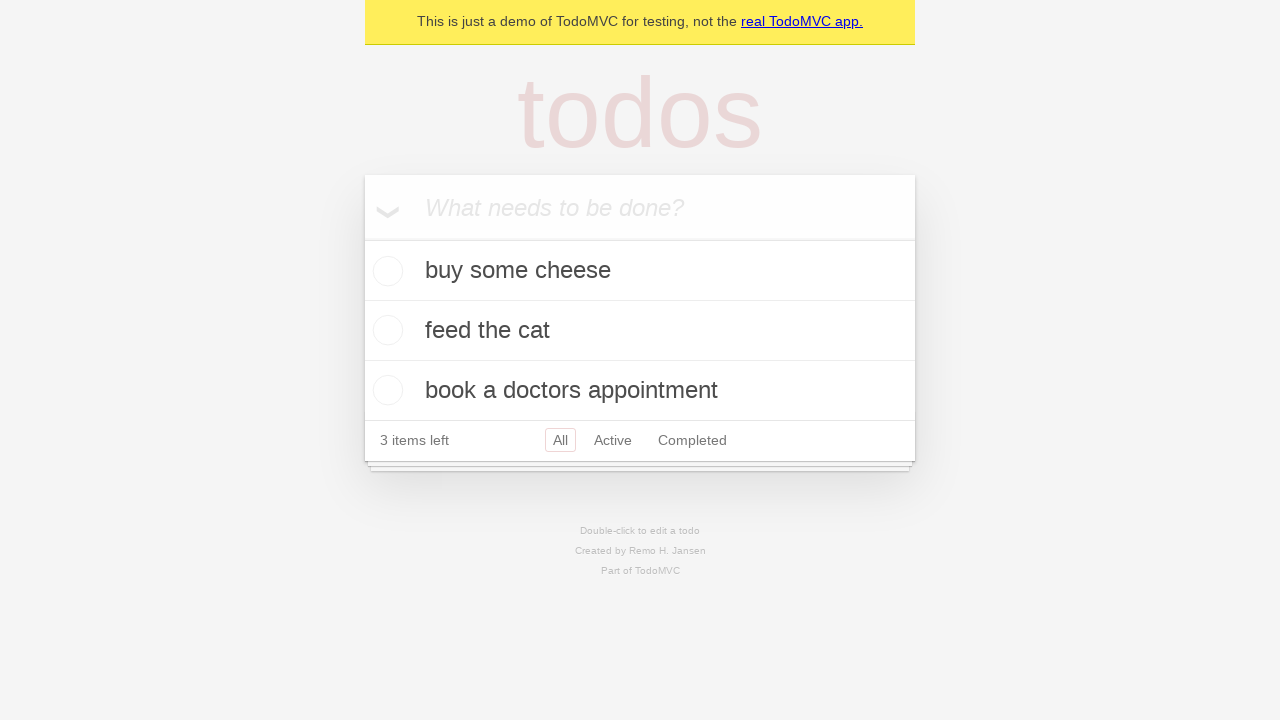

Waited for todo items to be added to the page
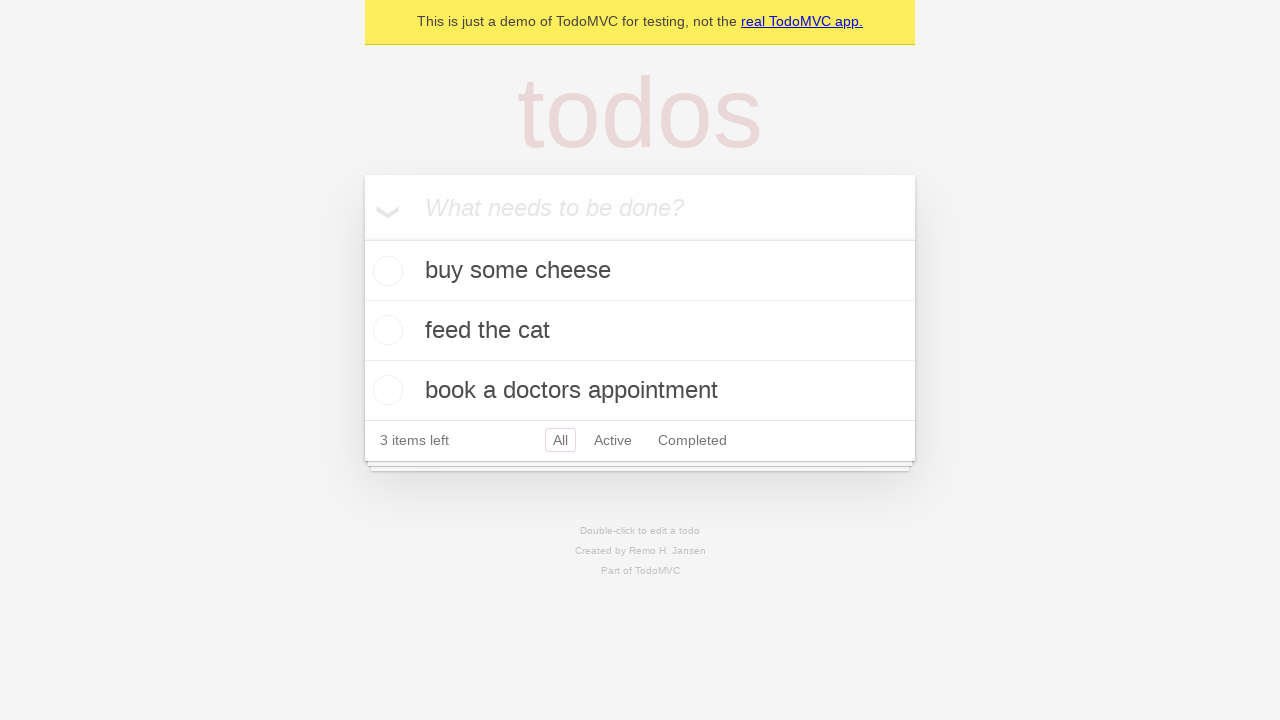

Created locators for Active and Completed filter links
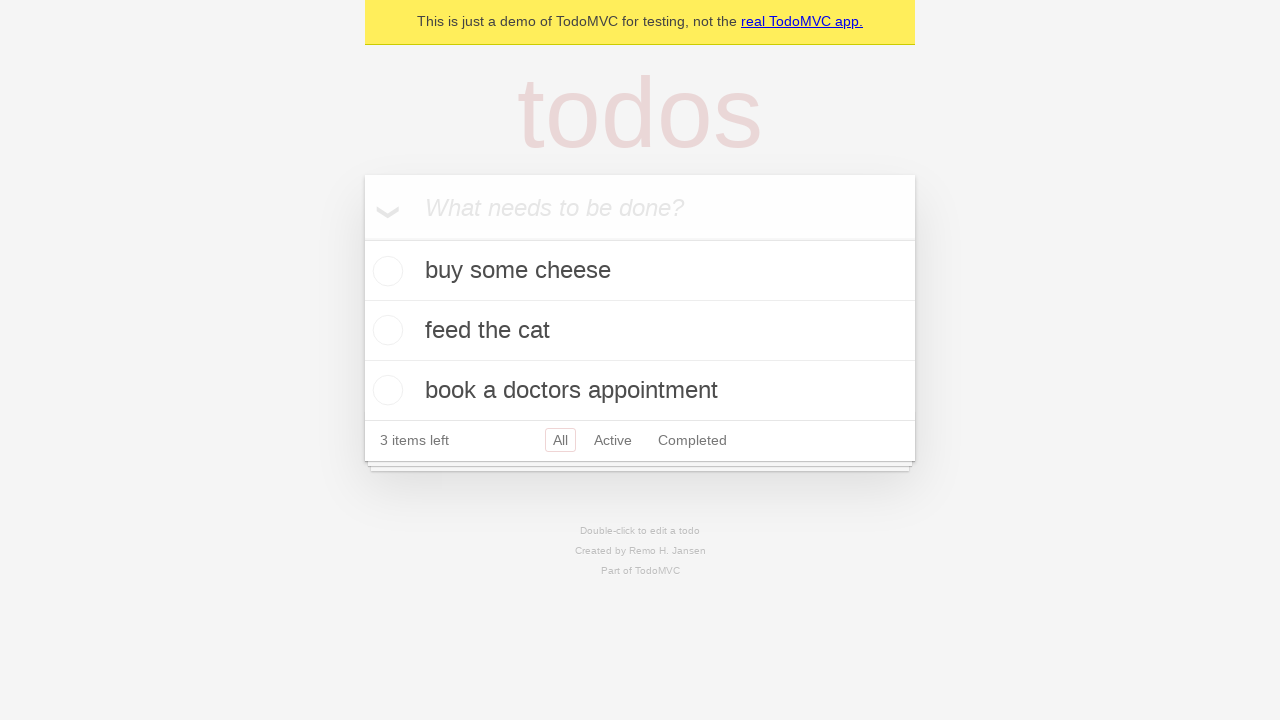

Clicked Active filter link to show only active todos at (613, 440) on internal:role=link[name="Active"i]
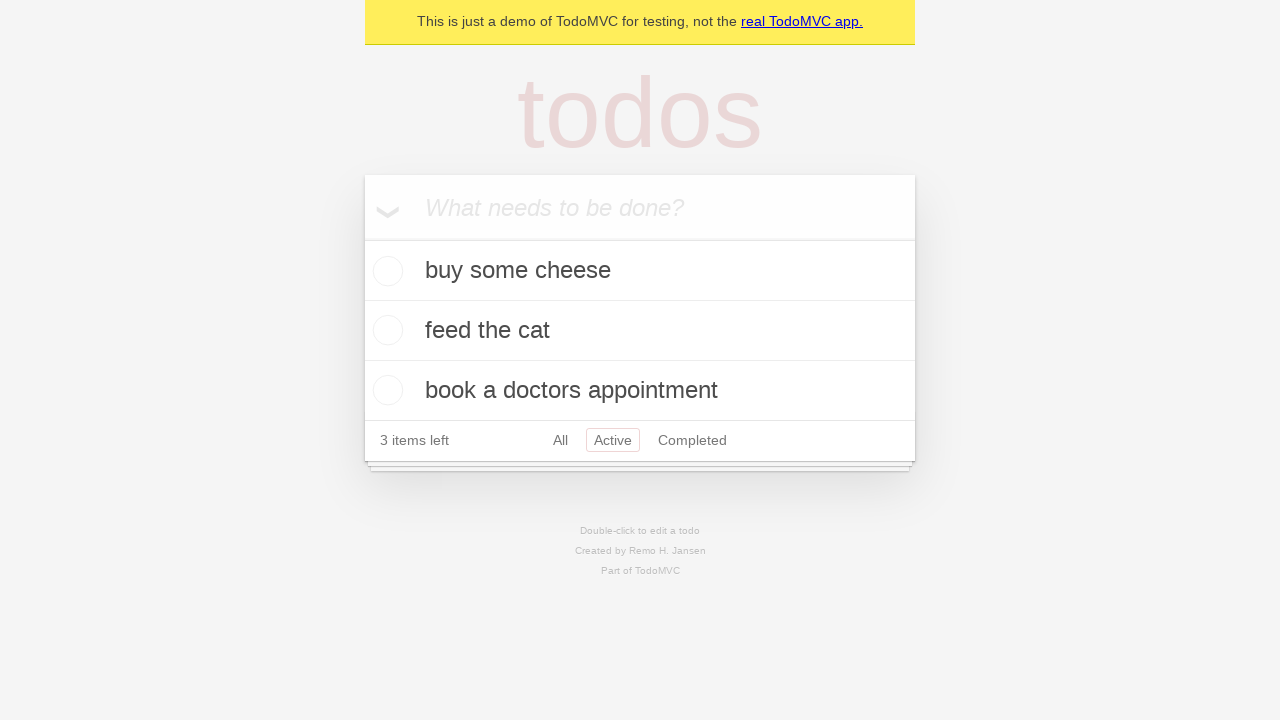

Clicked Completed filter link to show only completed todos at (692, 440) on internal:role=link[name="Completed"i]
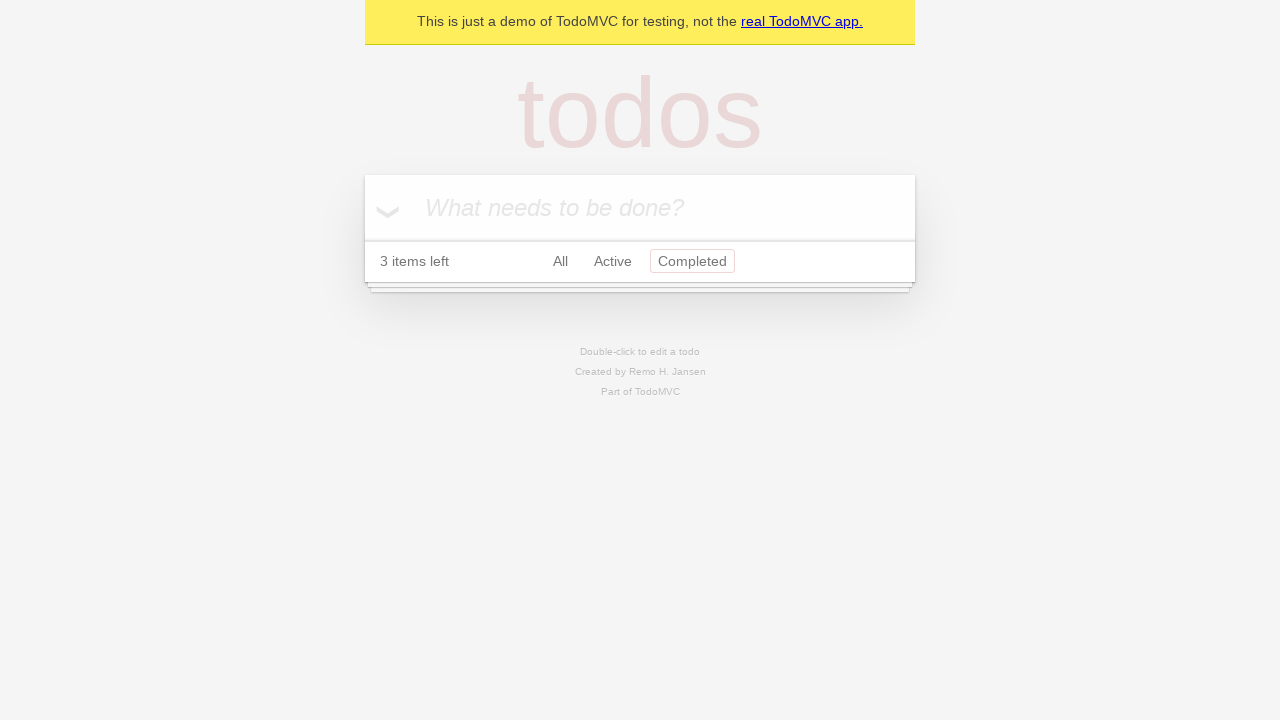

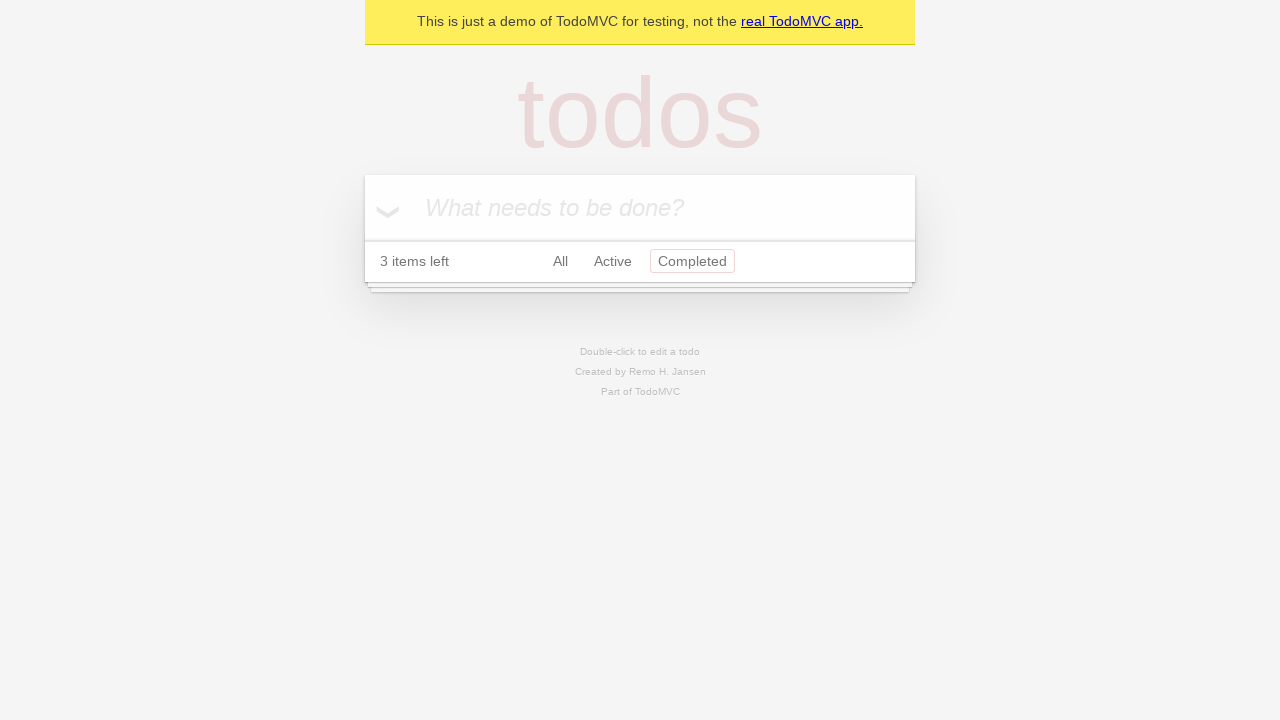